Tests the file upload functionality on a Selenium practice page by locating the file input element and attempting to upload a file.

Starting URL: https://www.tutorialspoint.com/selenium/selenium_automation_practice.htm

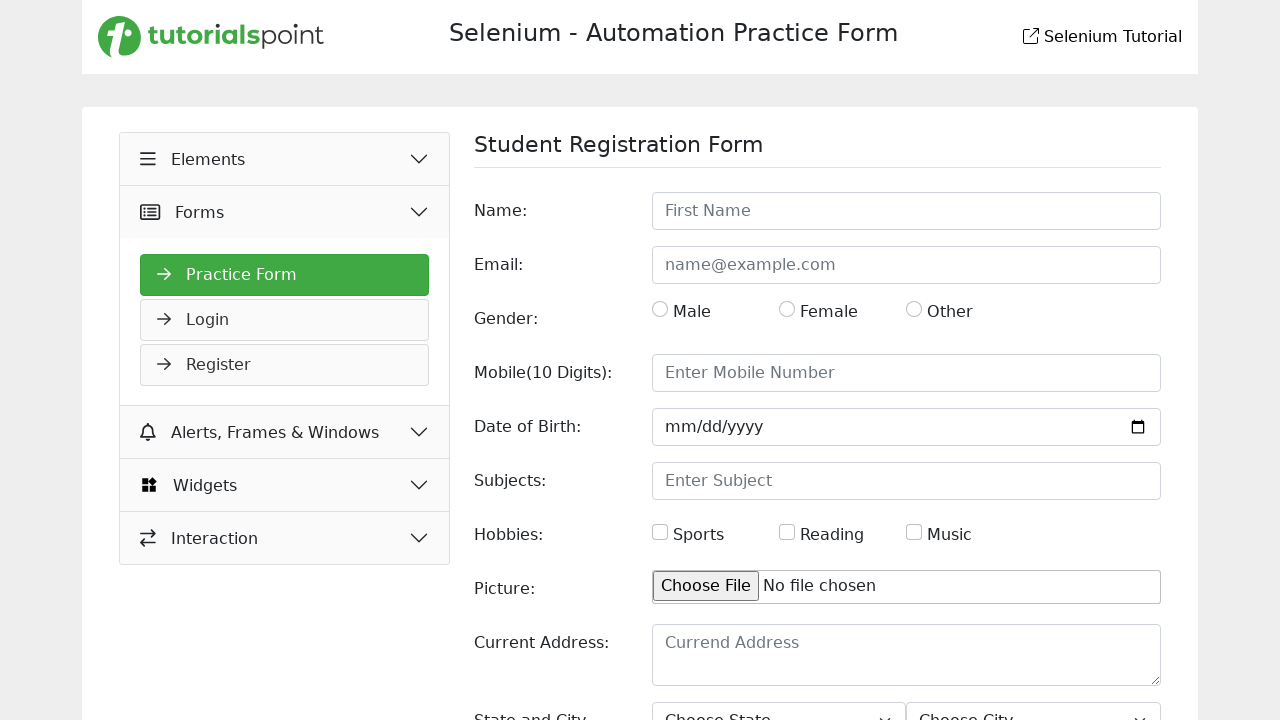

Waited for file input element to be available
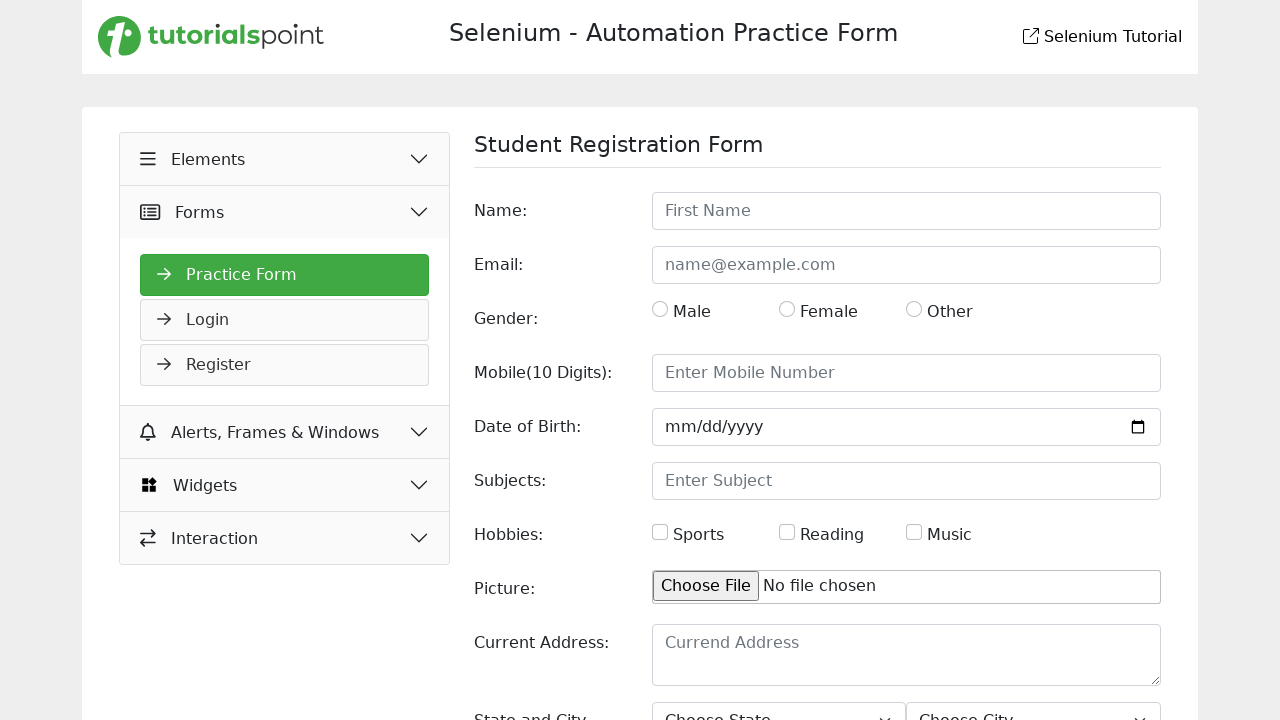

Located the file input element
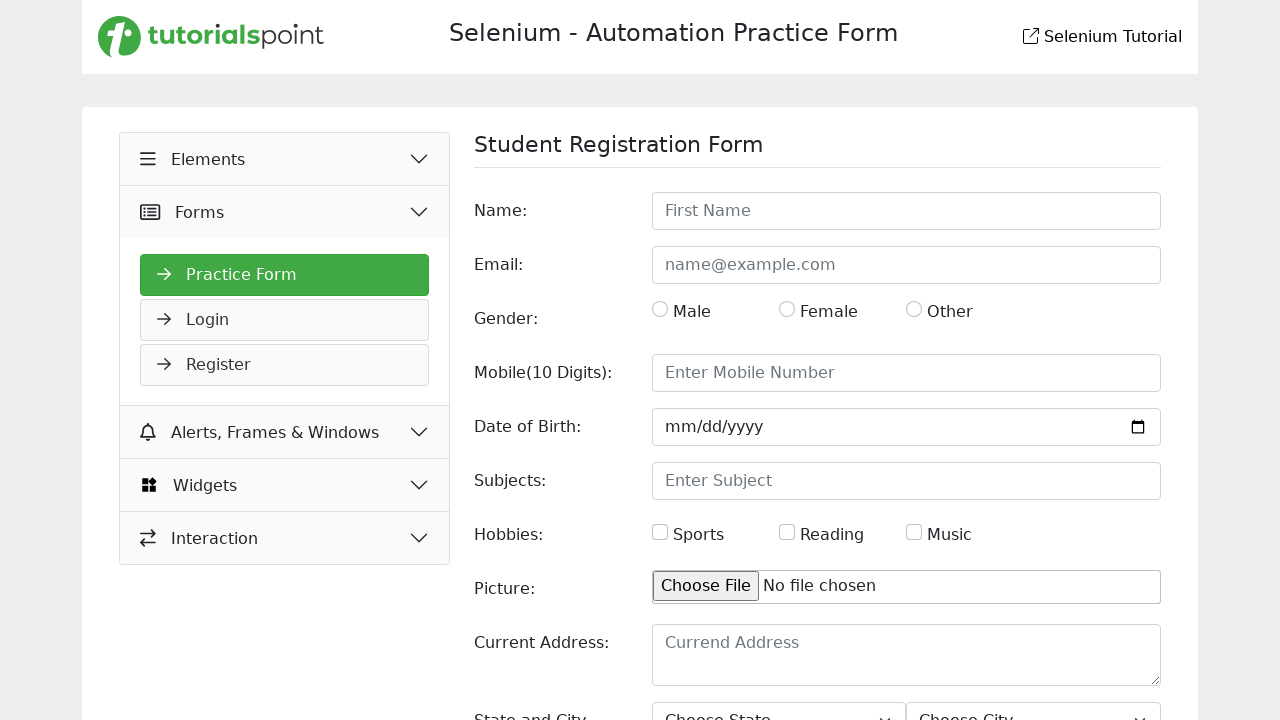

Cleared any existing file selection
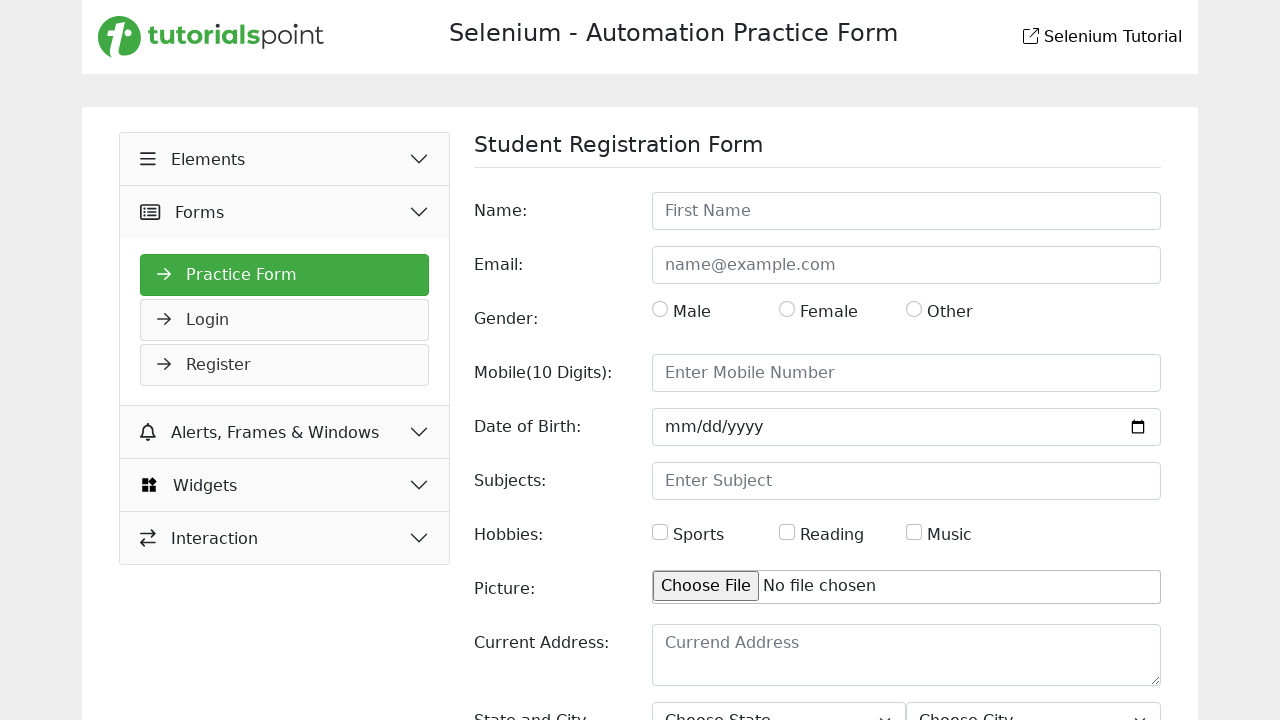

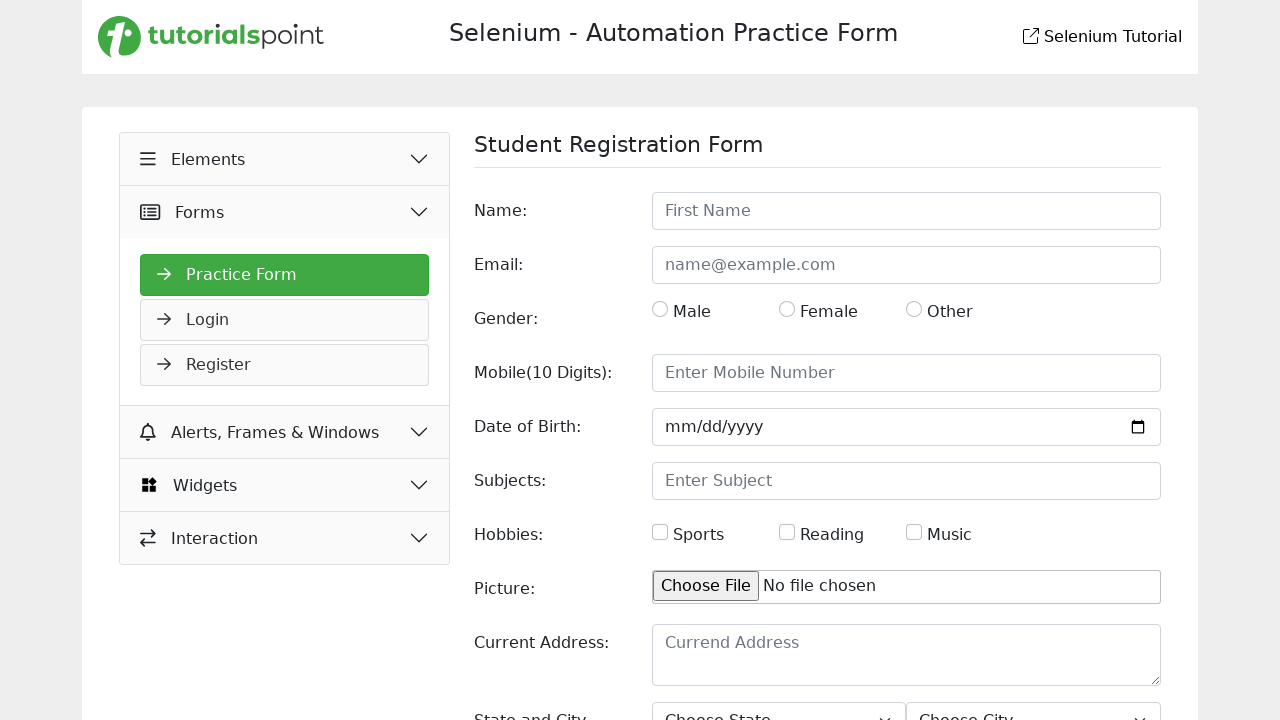